Tests a demo registration form by filling all fields (personal info, contact details, gender, hobbies, skills, date of birth, password) and verifies the registration details are displayed correctly after submission.

Starting URL: https://anatoly-karpovich.github.io/demo-registration-form/

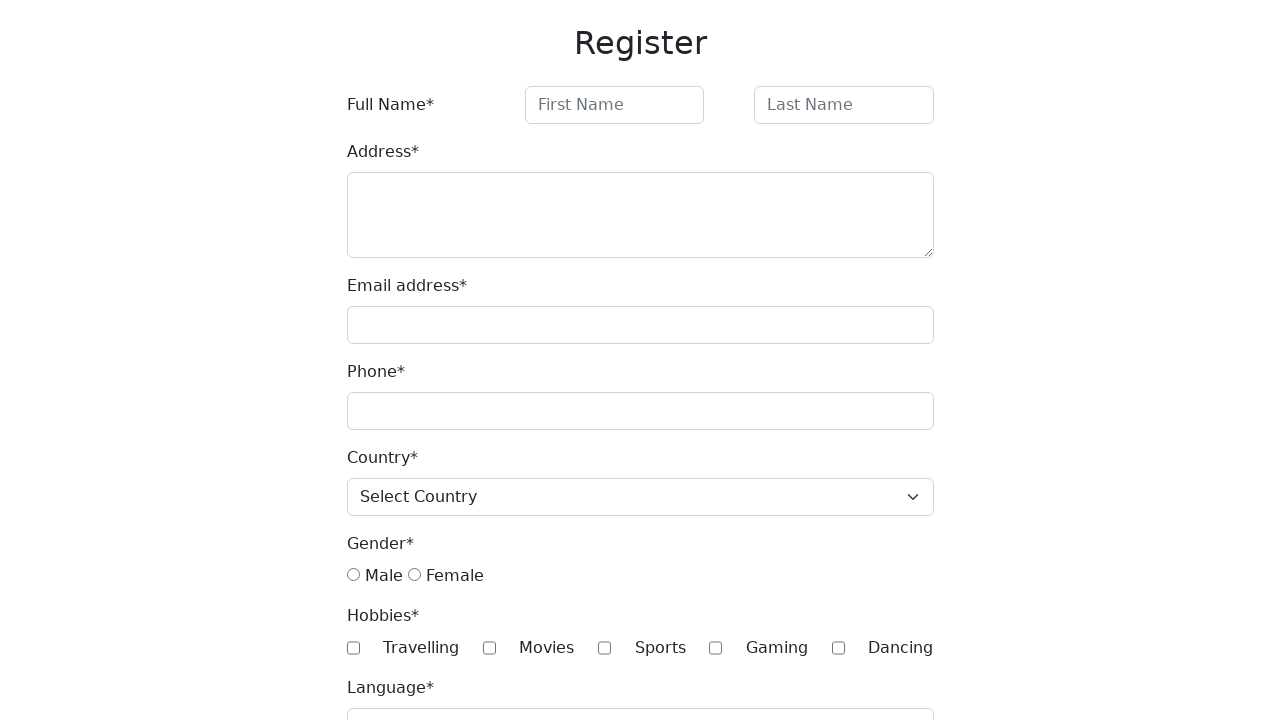

Filled first name field with 'Tatiana' on #firstName
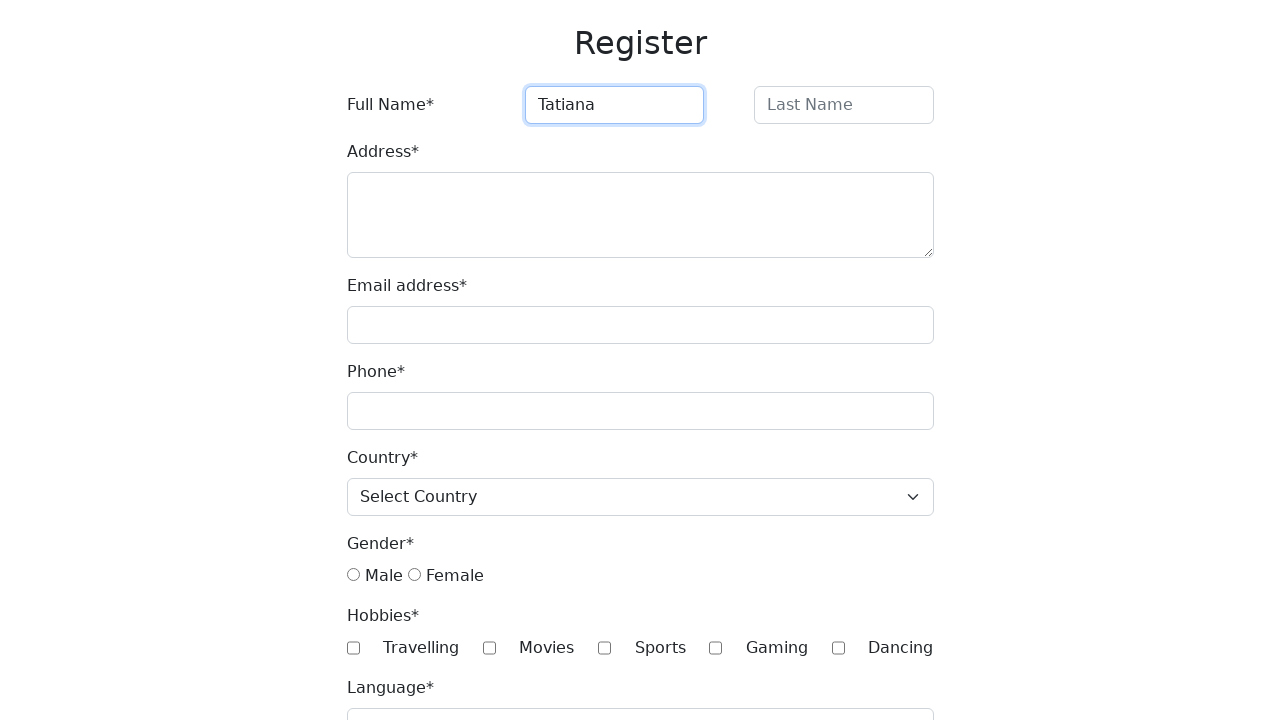

Filled last name field with 'QA' on #lastName
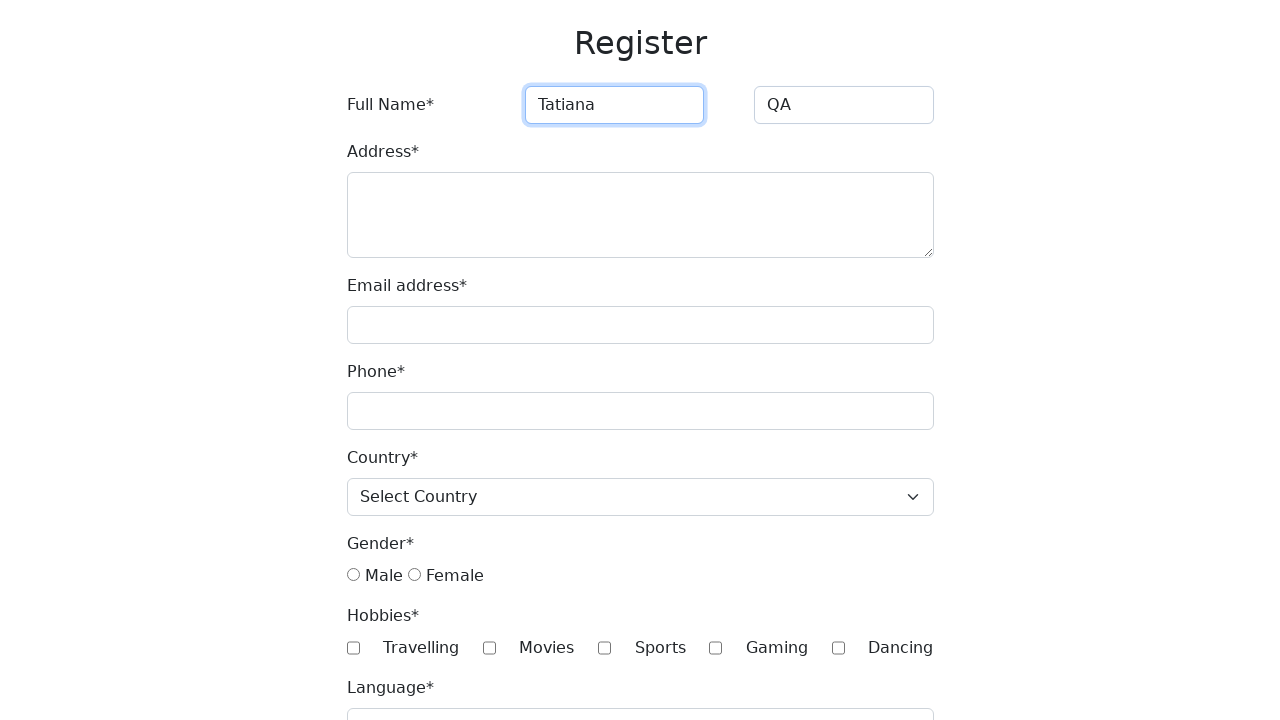

Filled address field with 'Lenina' on #address
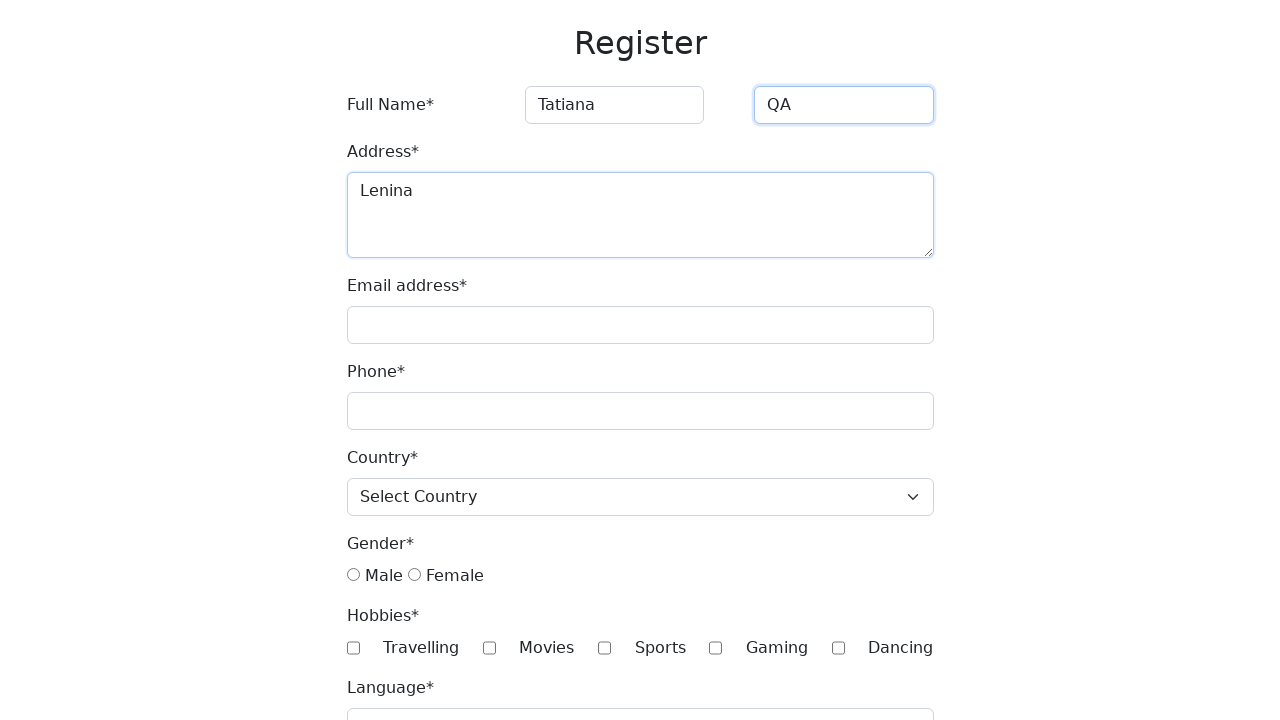

Filled email field with '123@mail.ru' on #email
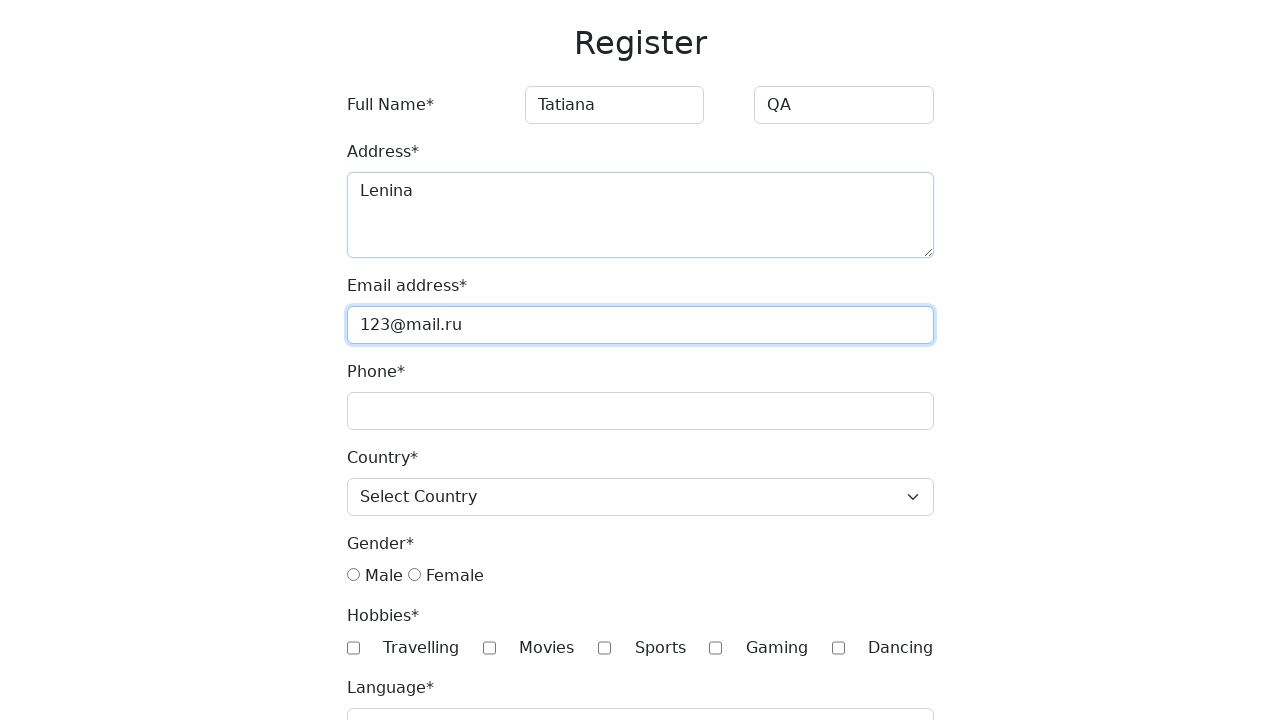

Filled phone field with '+7-666-666-66 66' on #phone
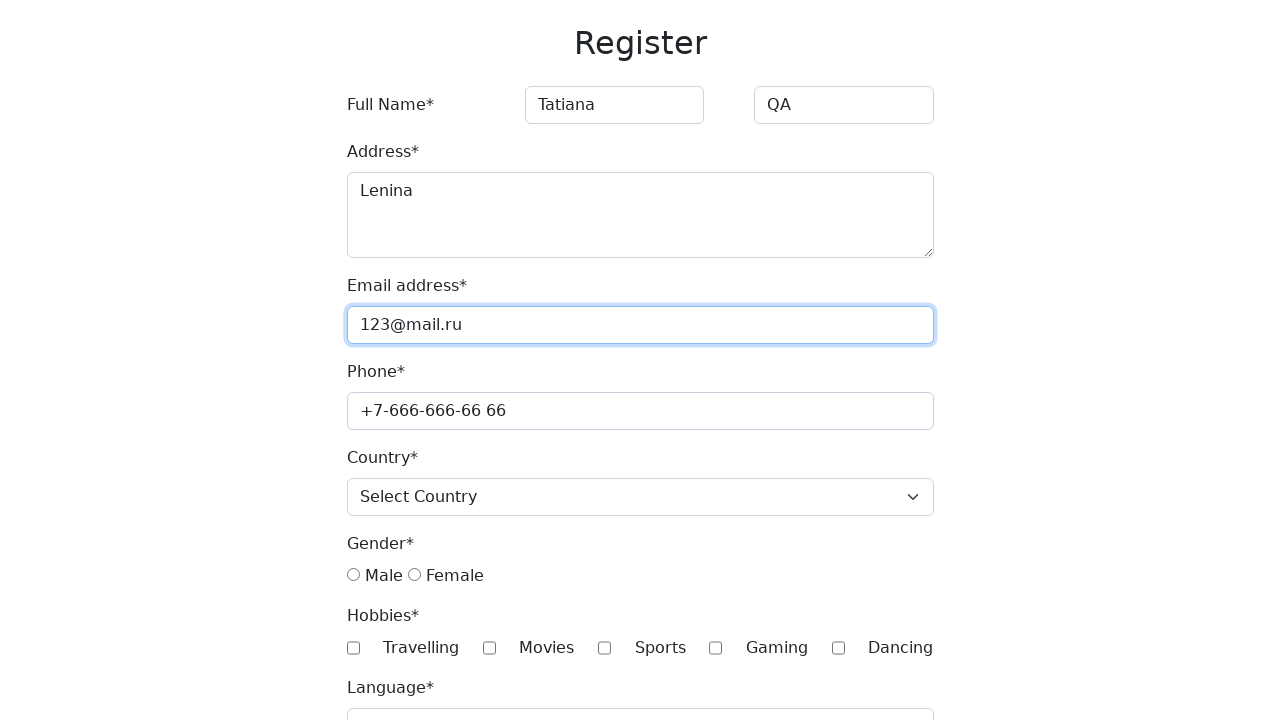

Selected 'UK' from country dropdown on #country
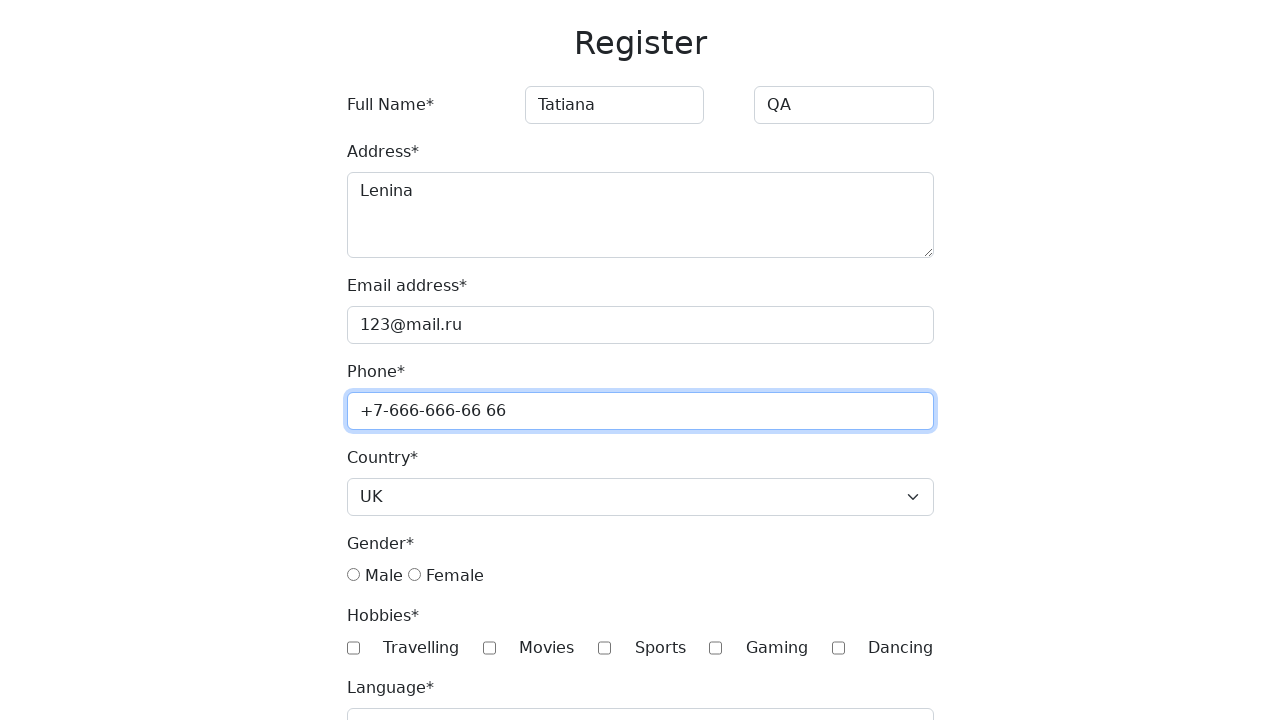

Selected 'female' gender option at (414, 575) on //input[@value='female']
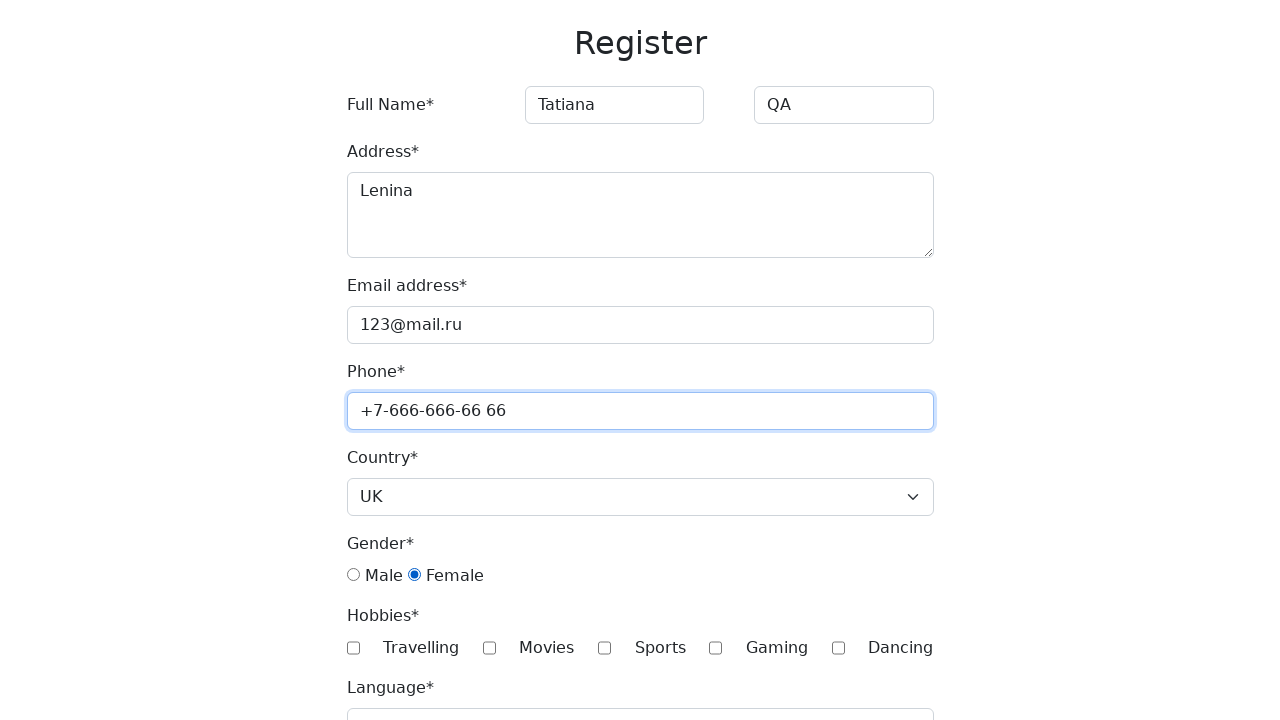

Filled language field with 'English' on #language
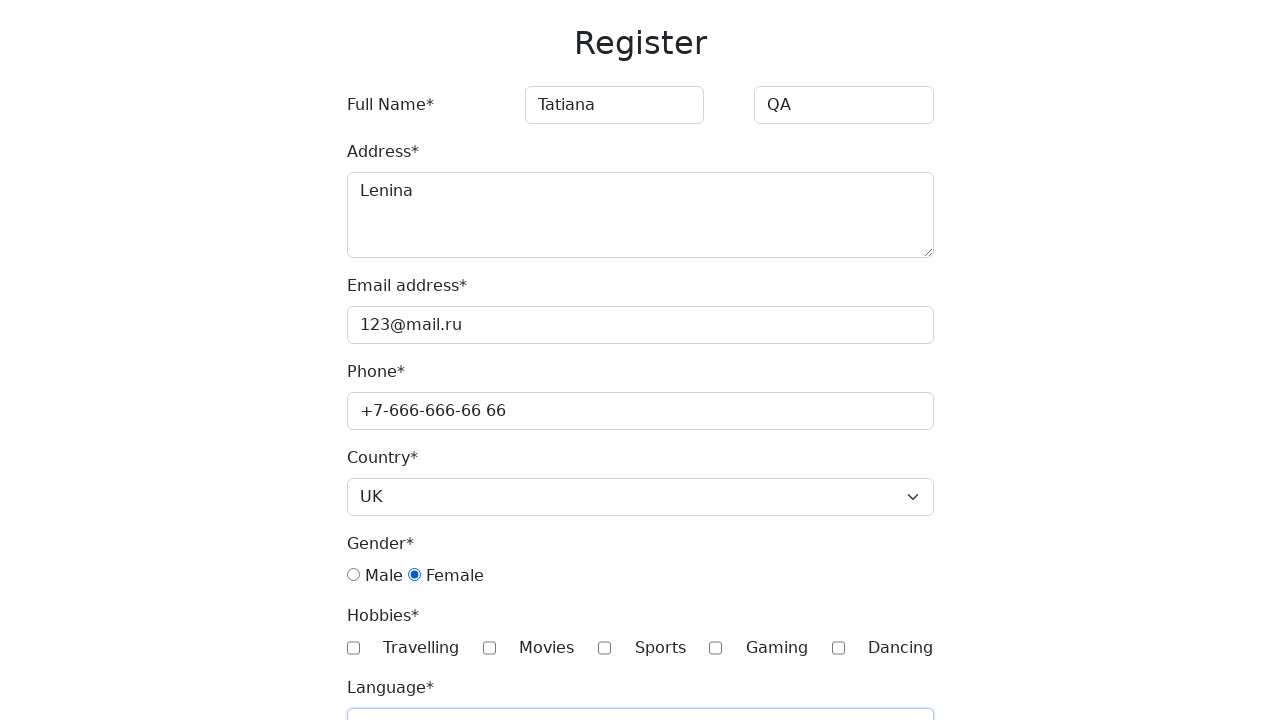

Selected skills: 'JavaScript' and 'Java' on #skills
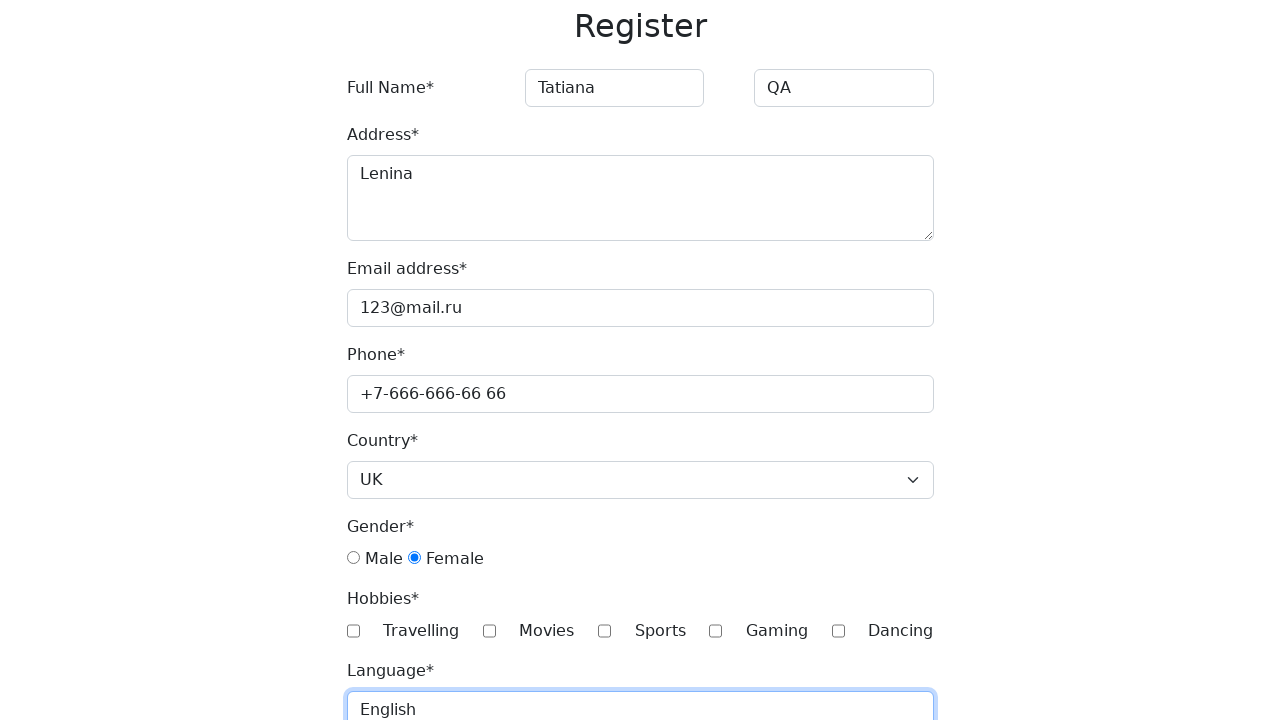

Selected hobby: 'Travelling' at (353, 631) on //input[@class='hobby'and @value='Travelling']
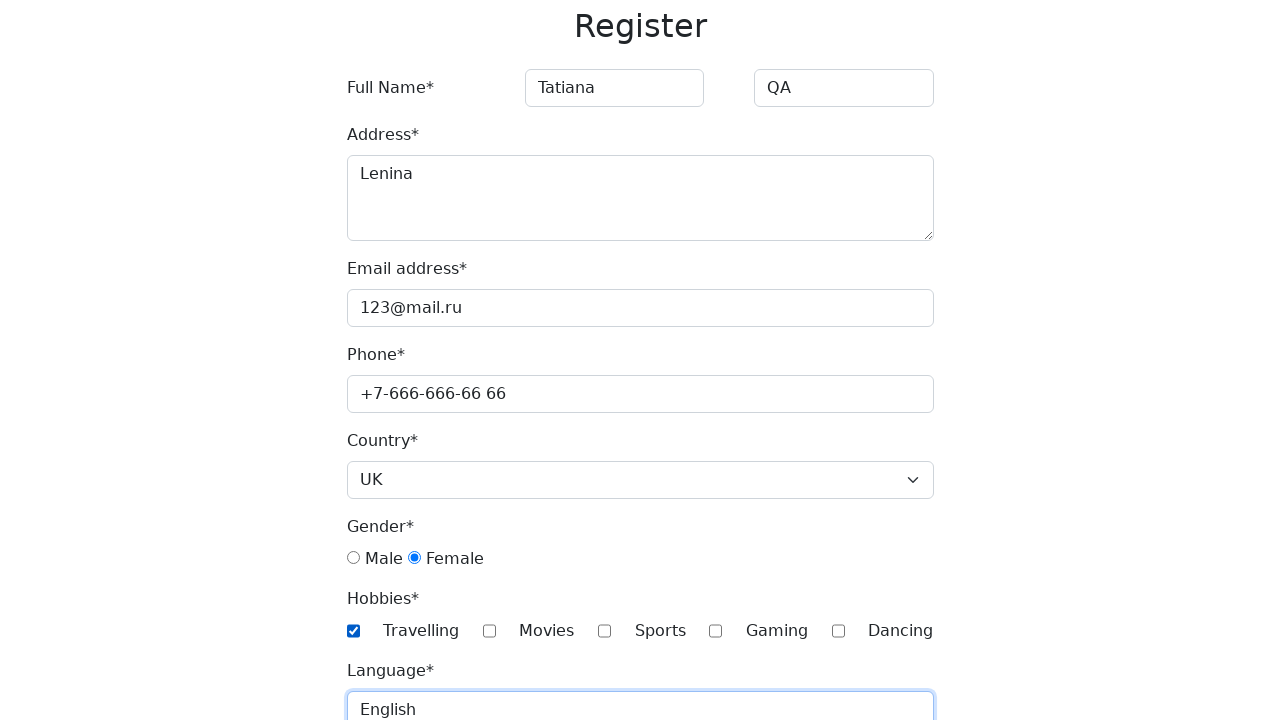

Selected hobby: 'Movies' at (489, 631) on //input[@class='hobby'and @value='Movies']
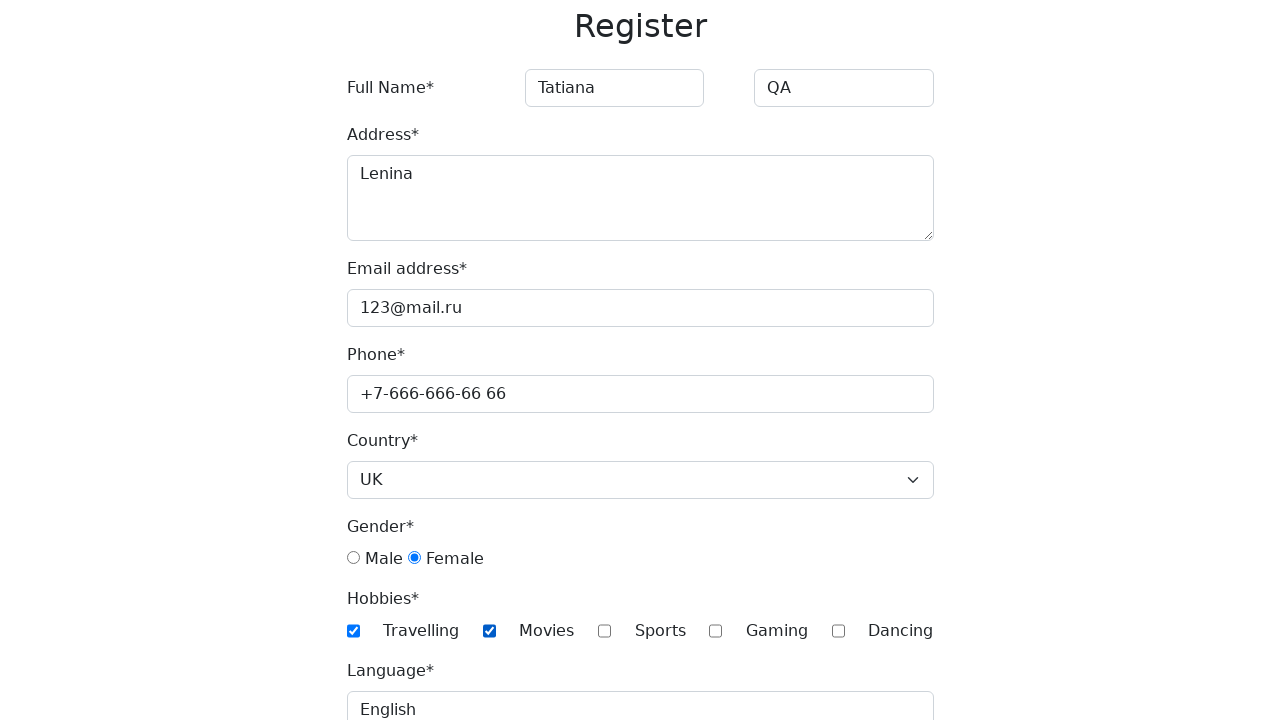

Selected hobby: 'Sports' at (605, 631) on //input[@class='hobby'and @value='Sports']
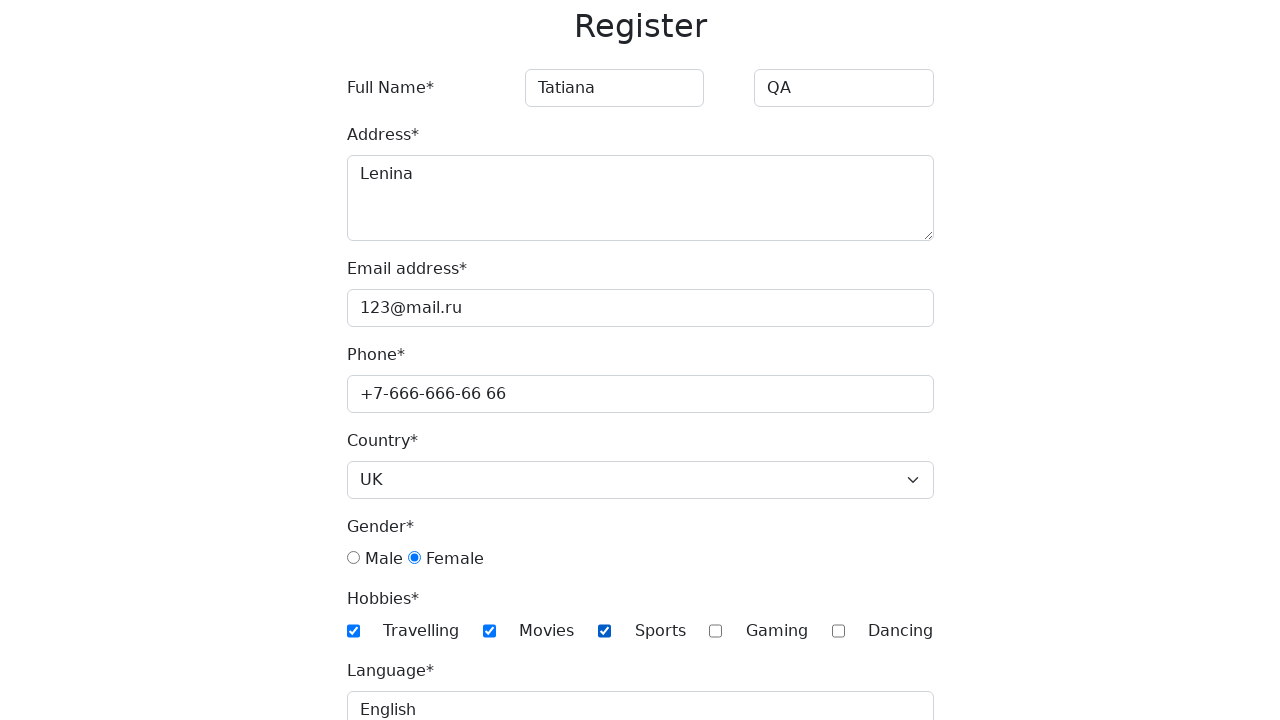

Selected birth year '1994' on #year
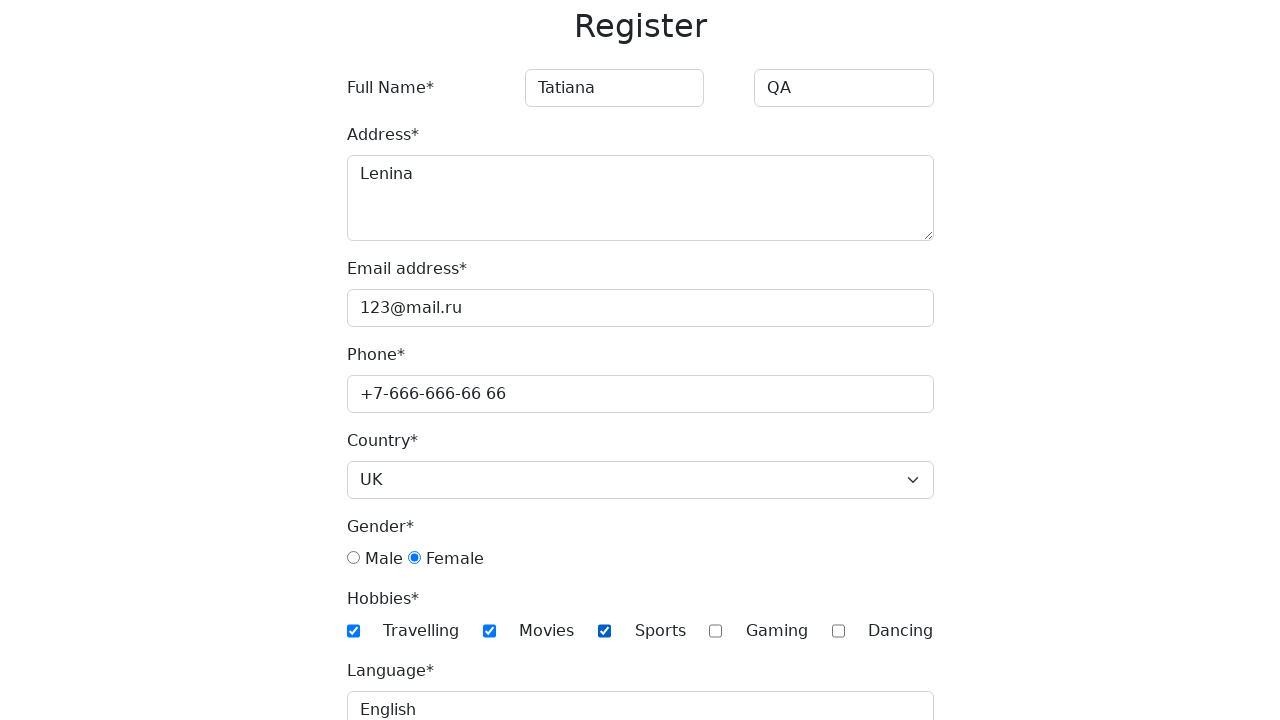

Selected birth month 'September' on #month
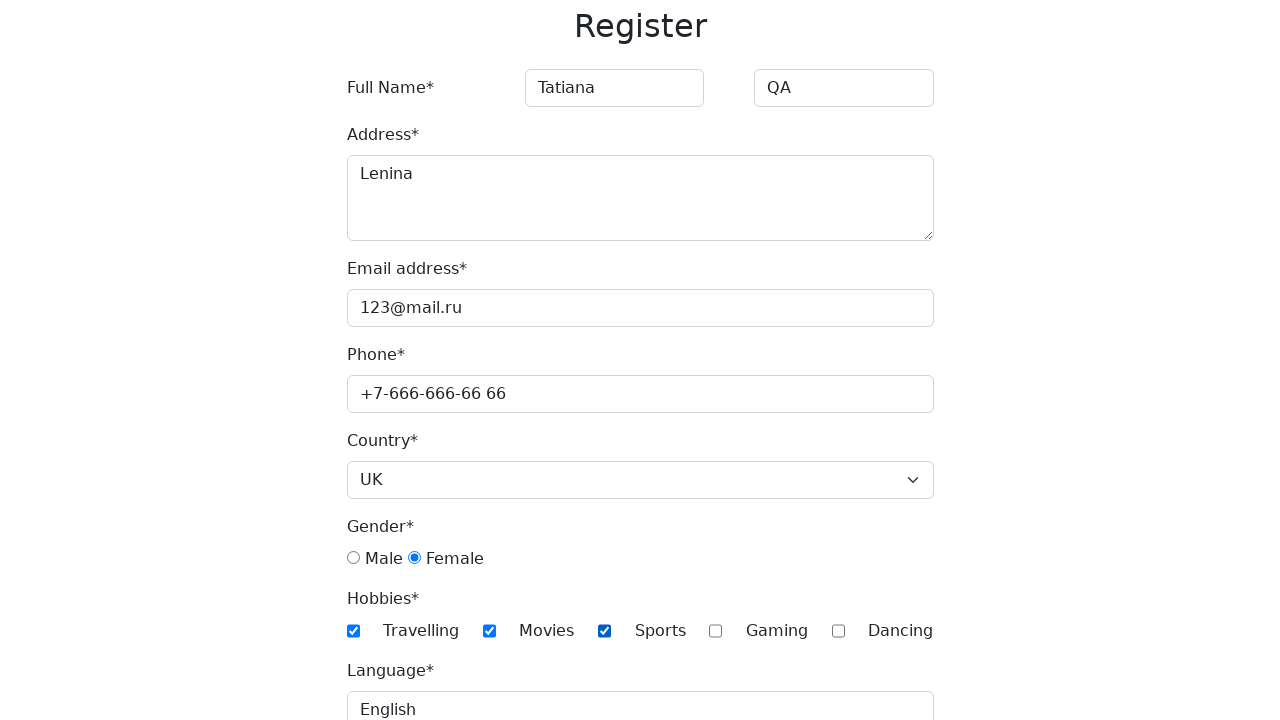

Selected birth day '2' on #day
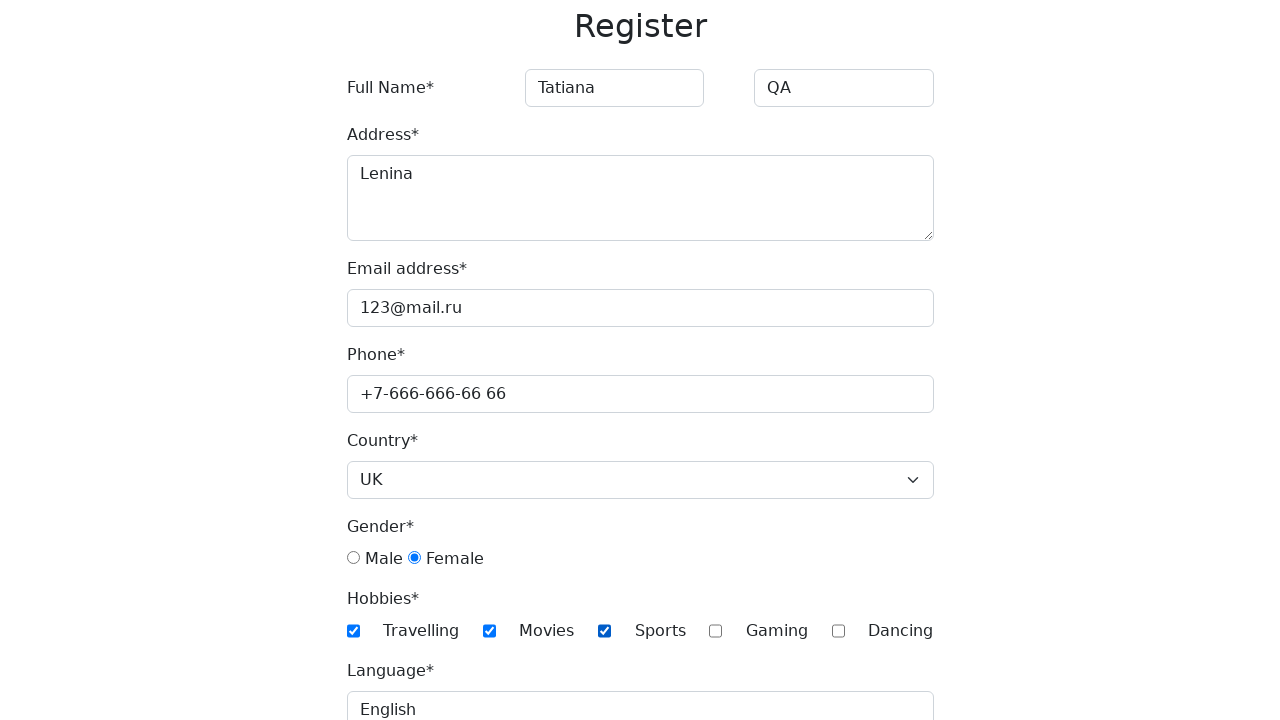

Filled password field on #password
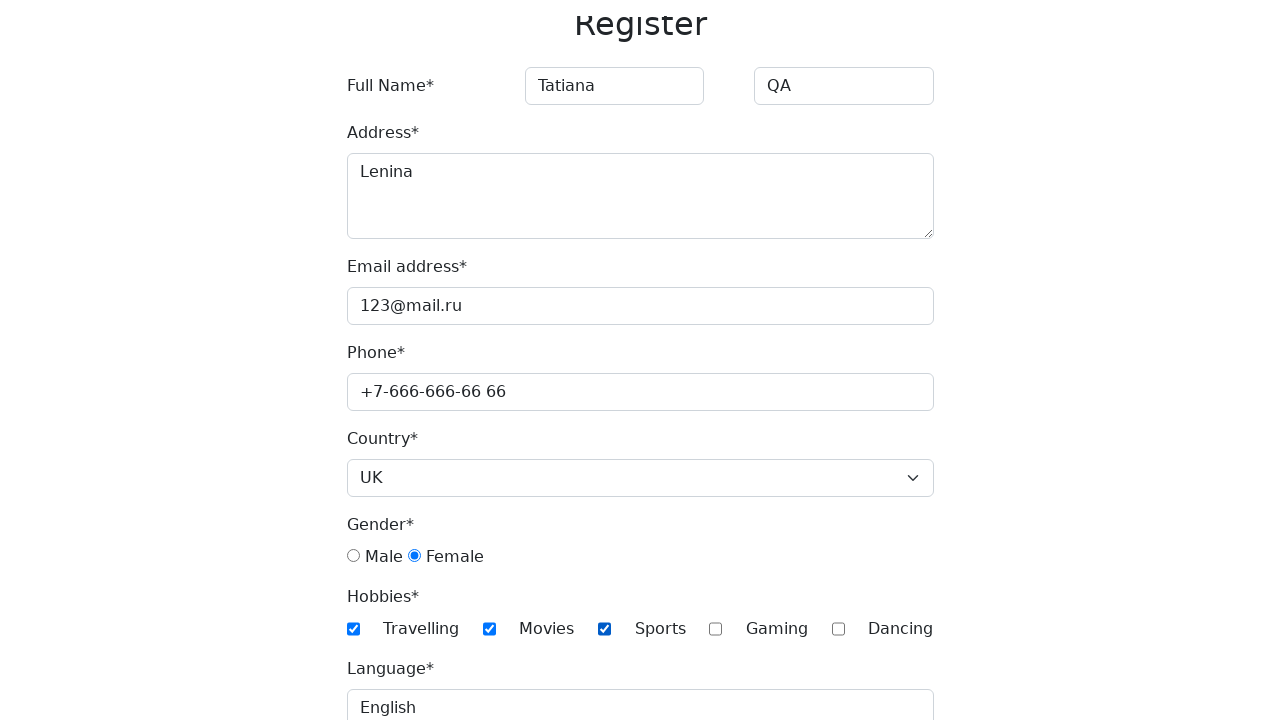

Filled password confirmation field on #password-confirm
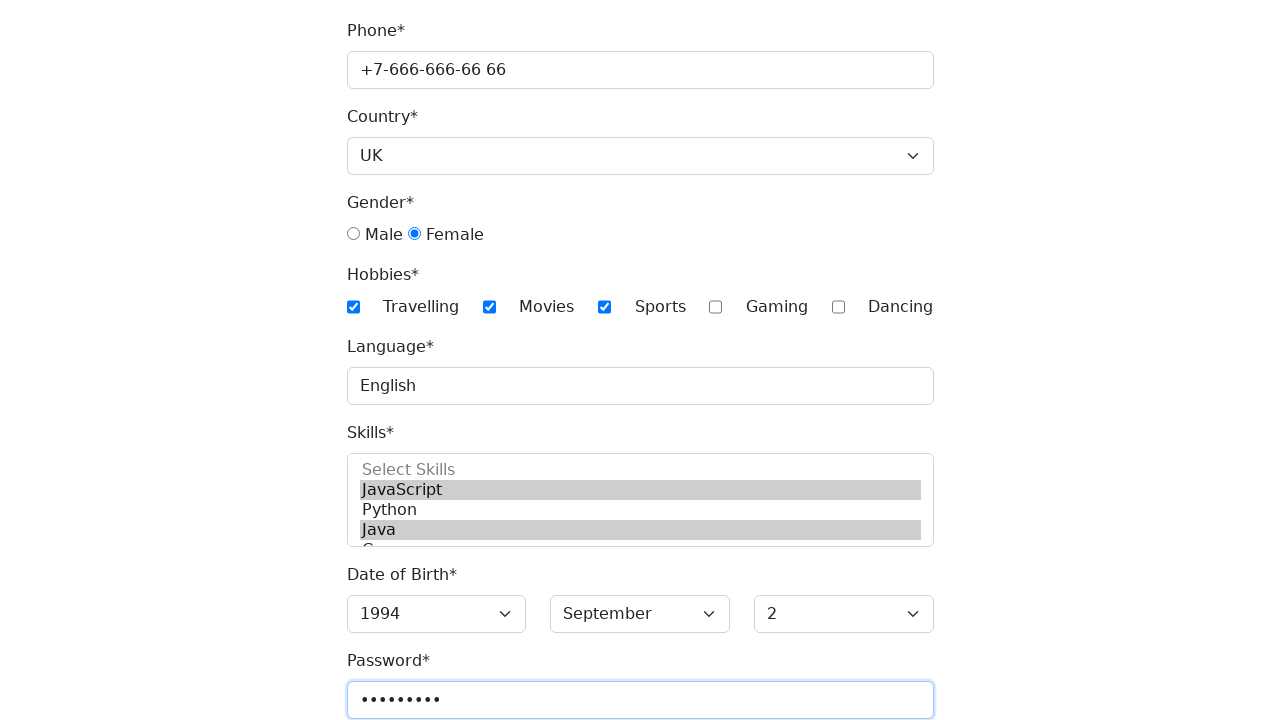

Clicked submit button to register at (388, 701) on xpath=//button[@type = 'submit']
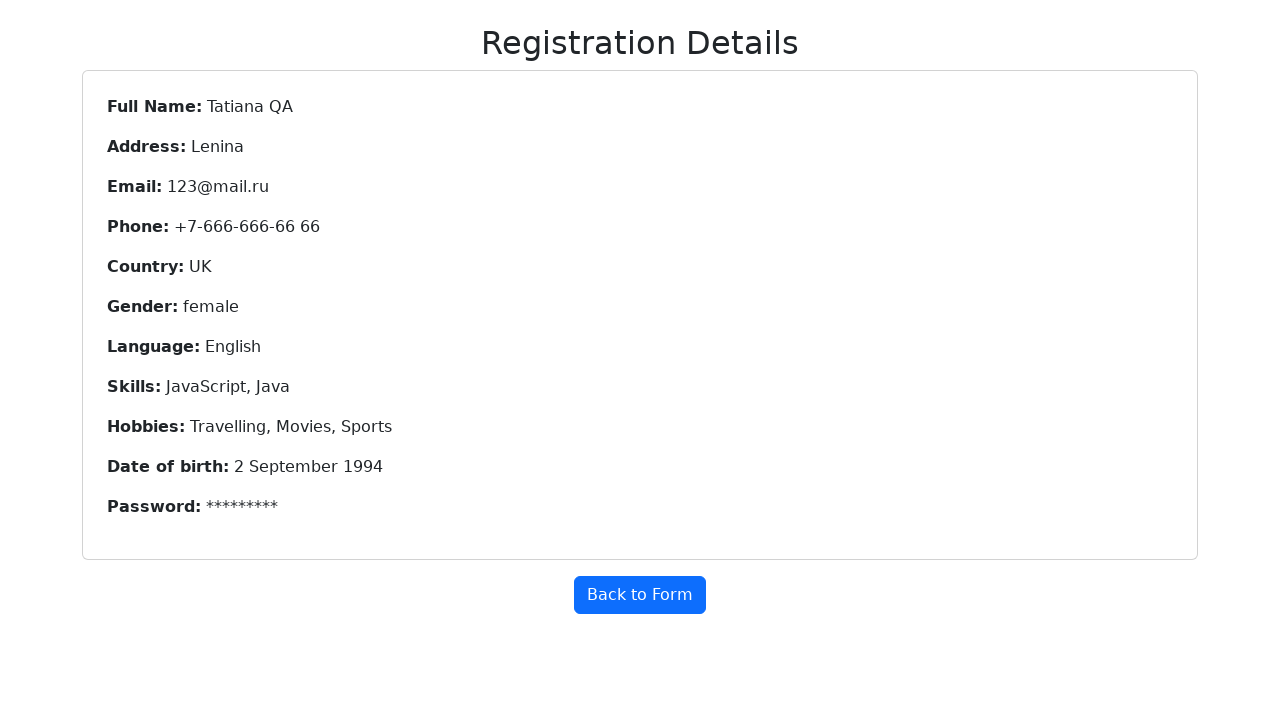

Registration Details heading loaded
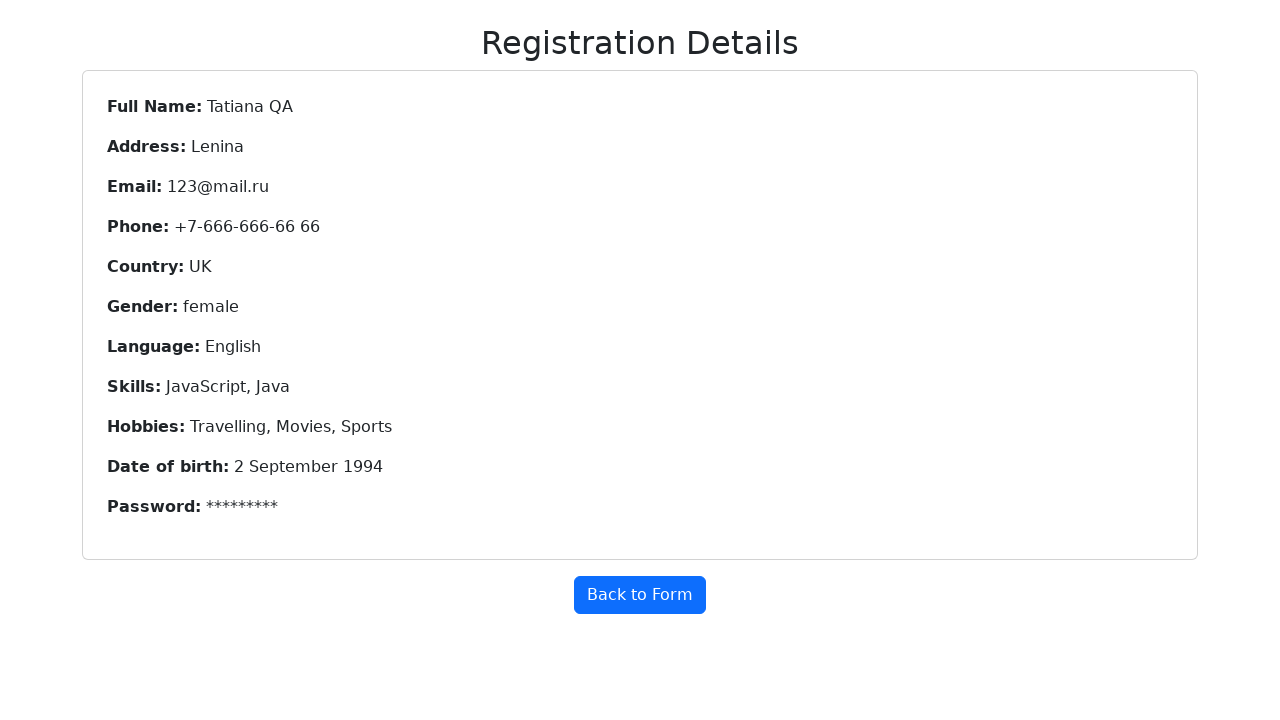

Verified 'Registration Details' heading is displayed
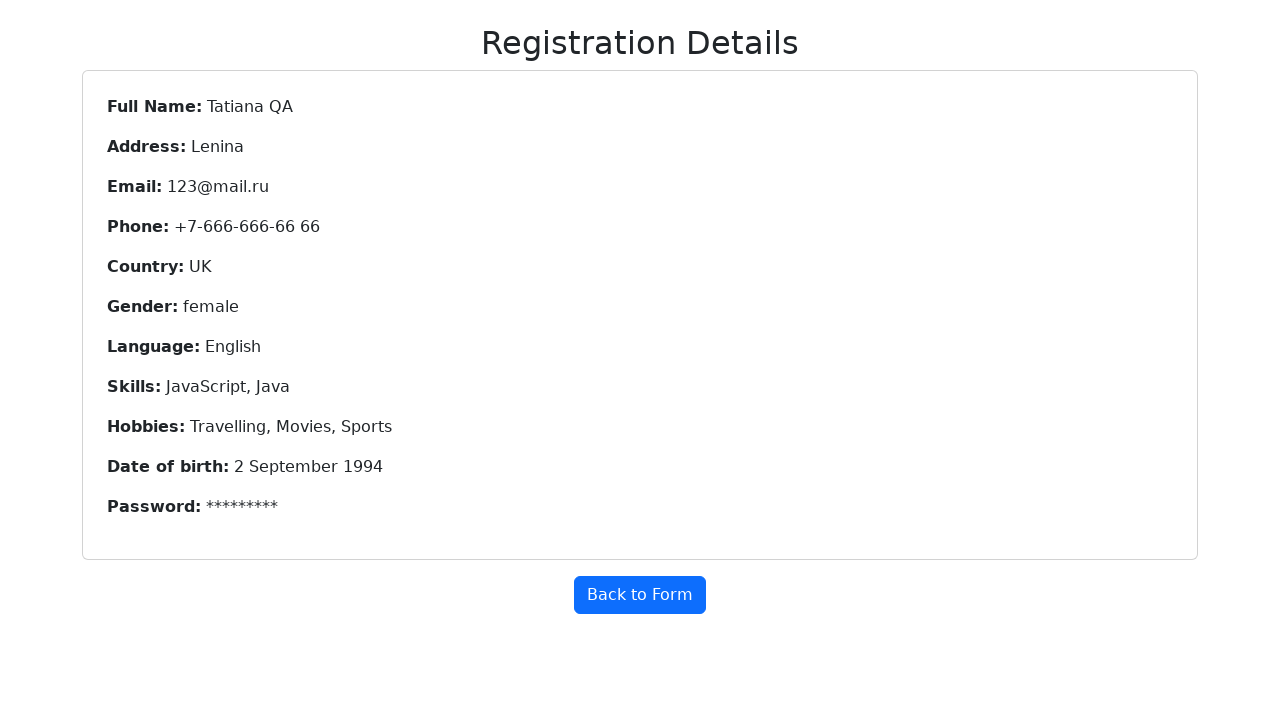

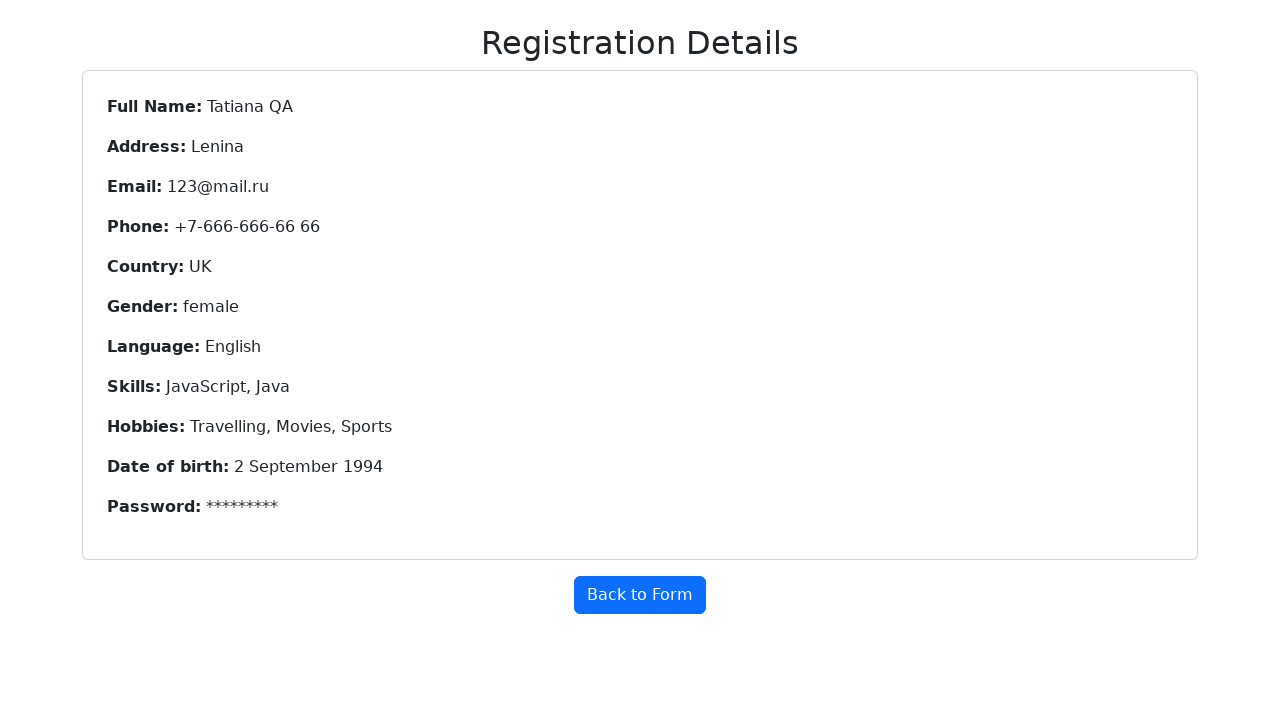